Tests submitting a product review by navigating to a book product, clicking on reviews tab, selecting a 5-star rating, and filling out the review form with comment, name, and email

Starting URL: http://practice.automationtesting.in

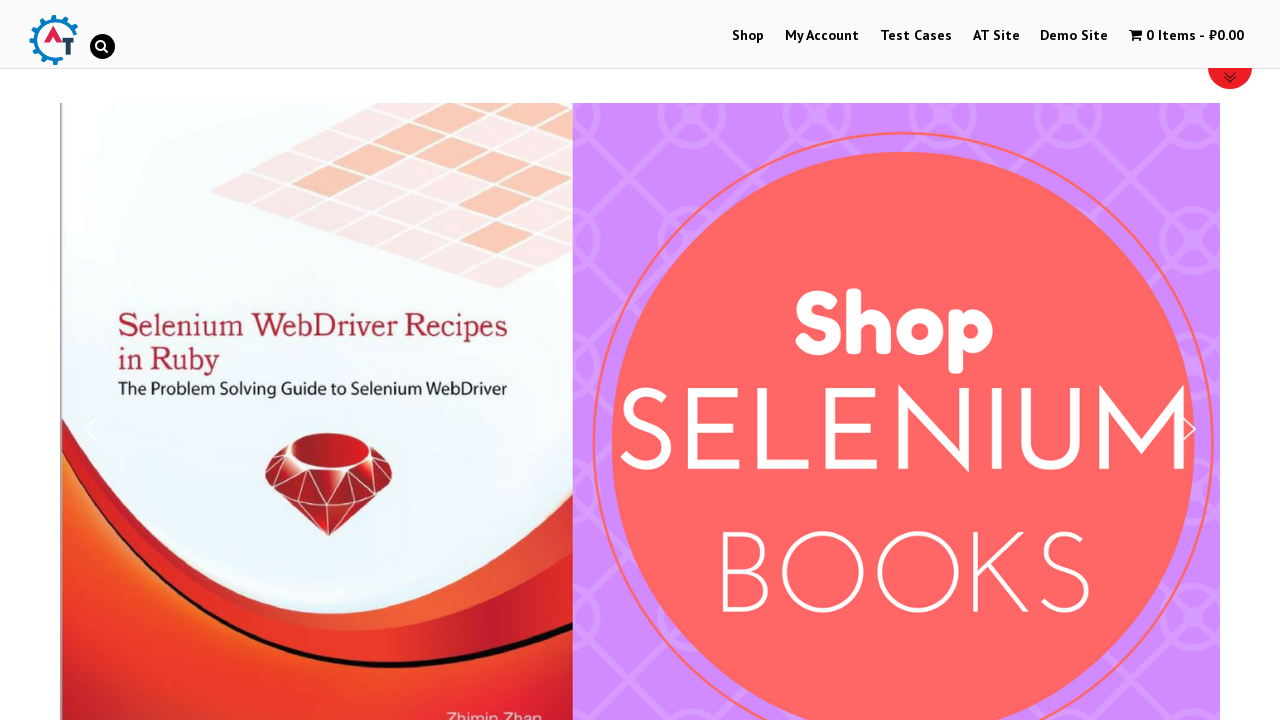

Scrolled down 600px to view products
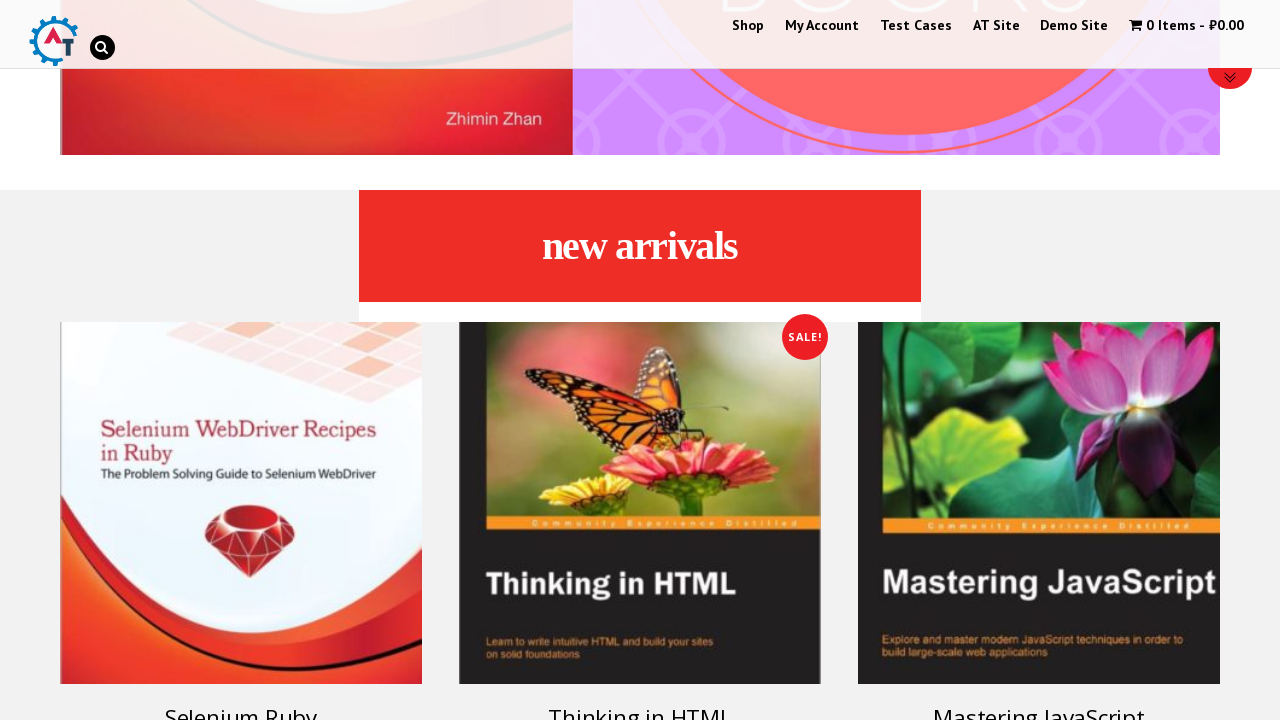

Clicked on book product at (241, 702) on #text-22-sub_row_1-0-2-0-0 > div > ul > li > a.woocommerce-LoopProduct-link > h3
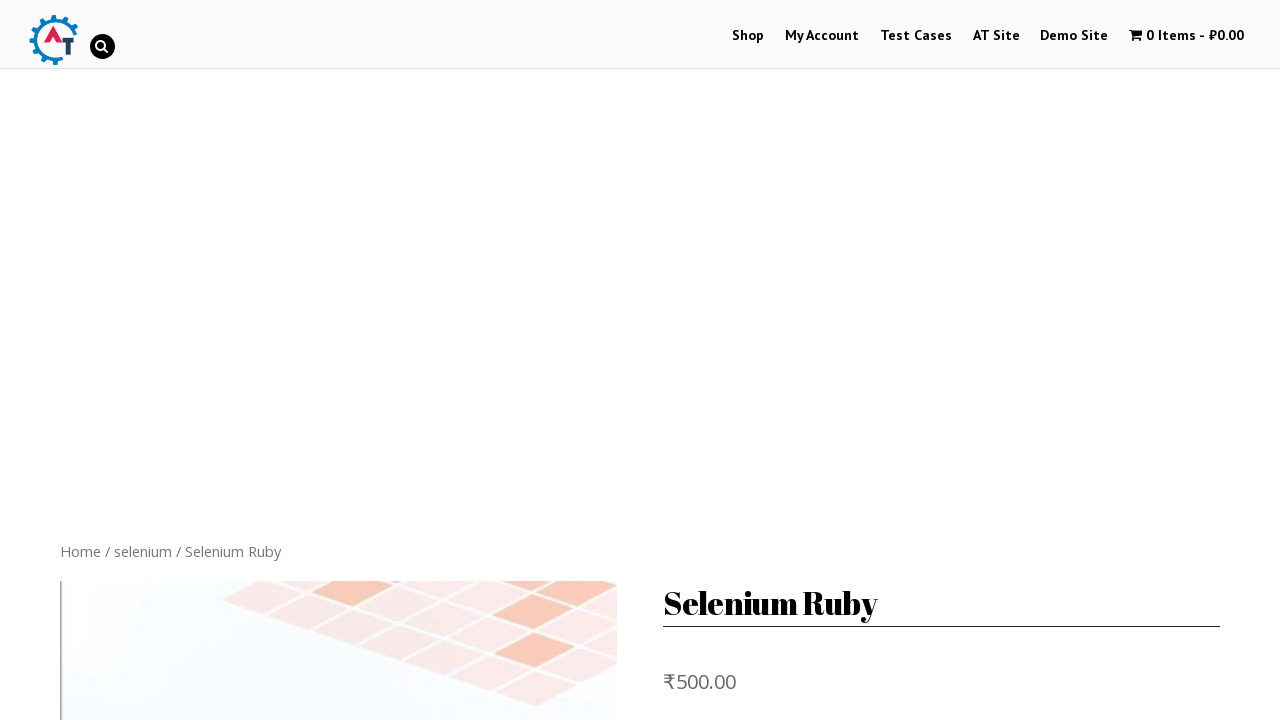

Clicked on reviews tab at (309, 360) on #product-160 > div.woocommerce-tabs.wc-tabs-wrapper > ul > li.reviews_tab > a
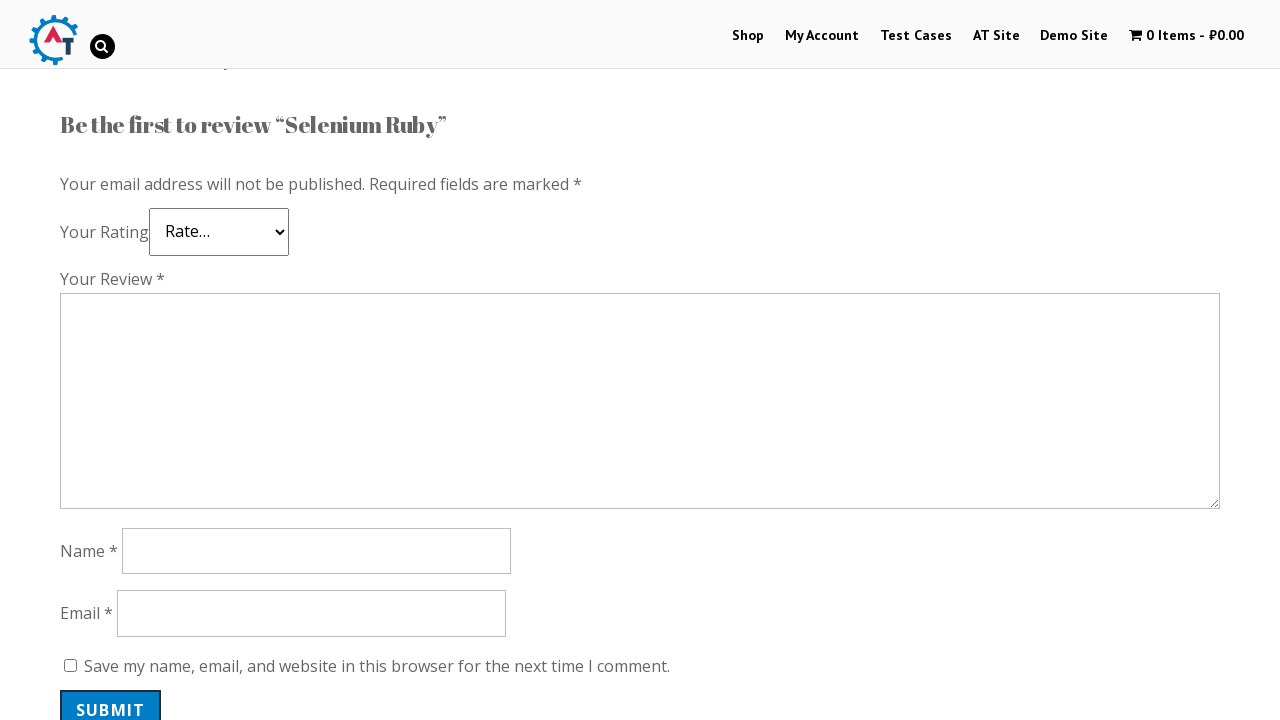

Selected 5-star rating at (132, 244) on .star-5
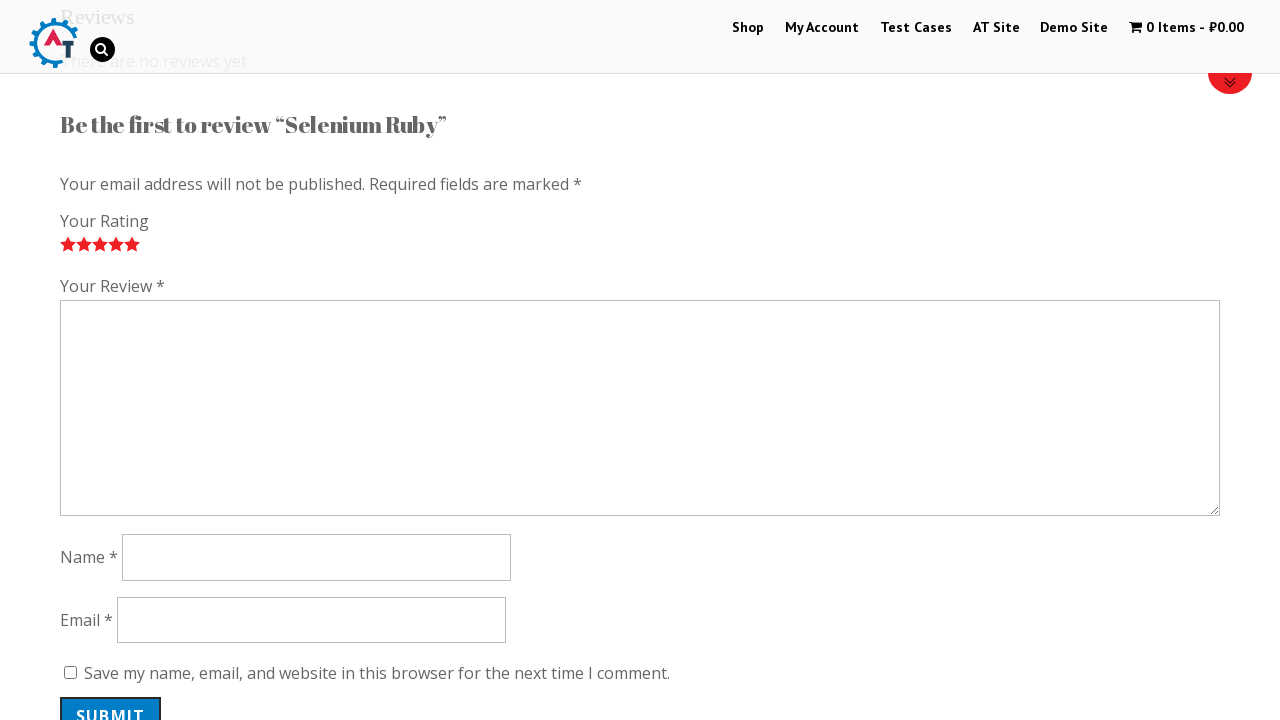

Filled review comment field with 'Good, good Book!' on #comment
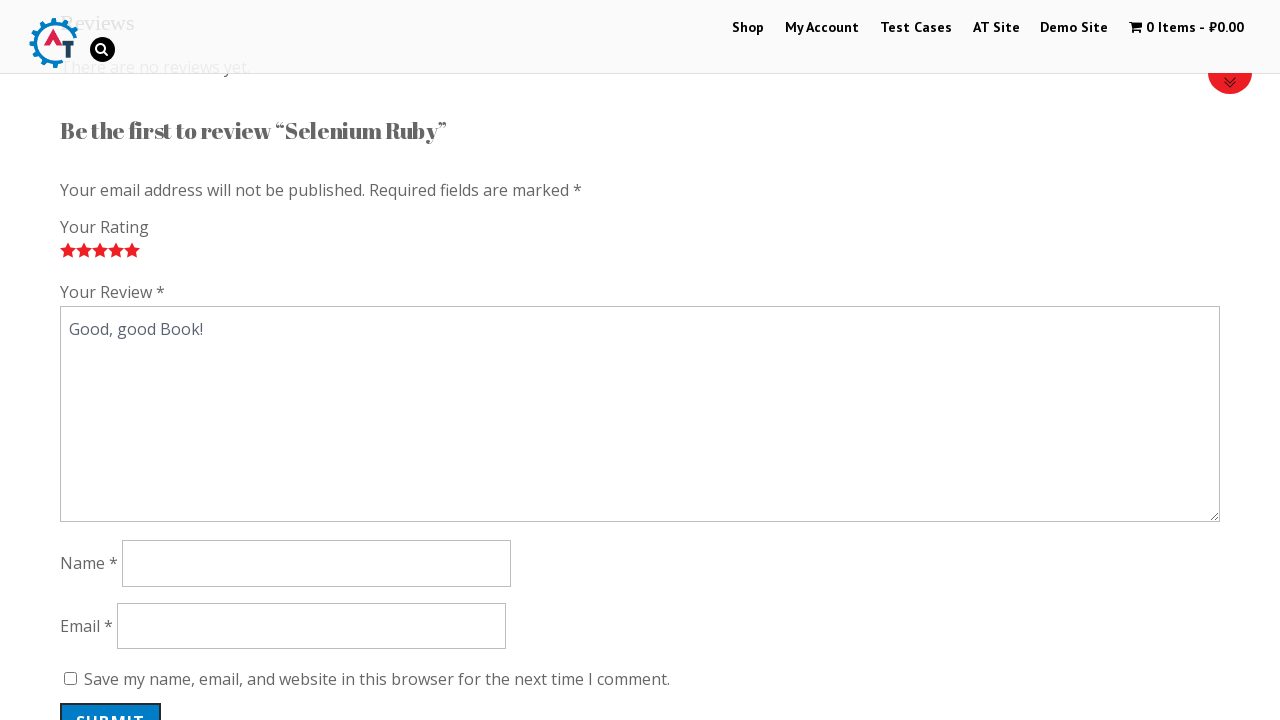

Filled author name field with 'Dimka' on #author
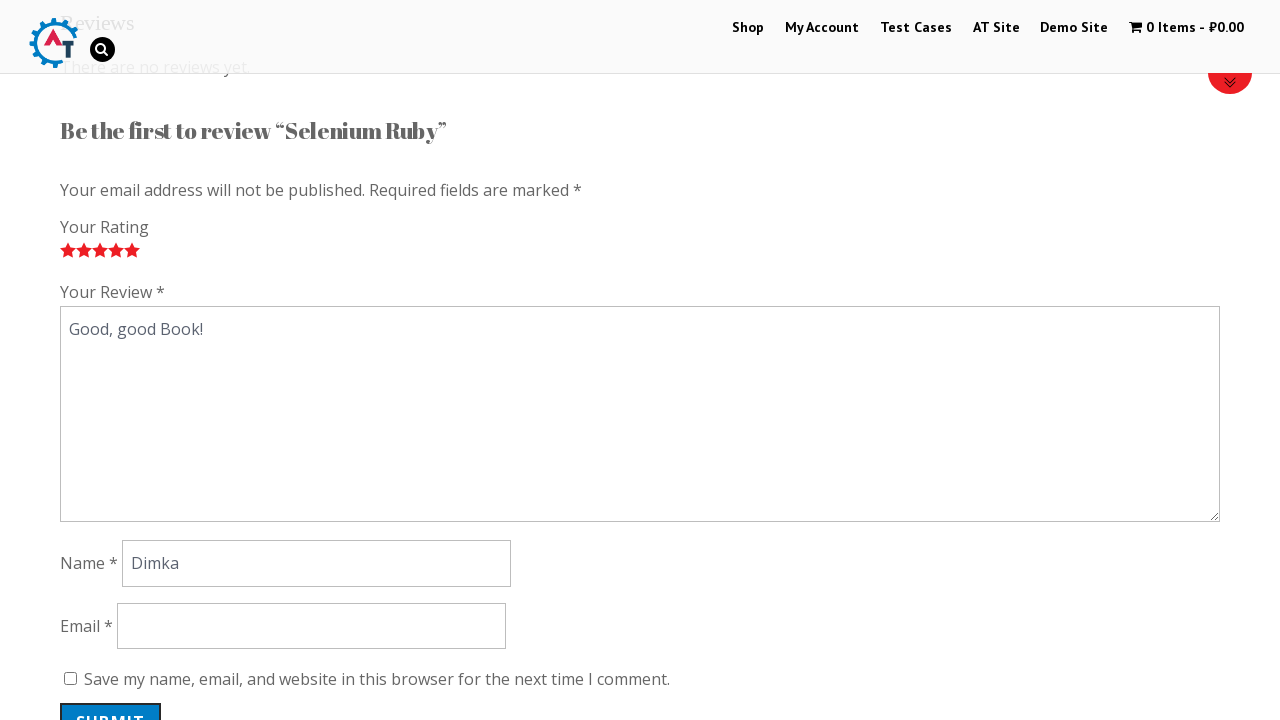

Filled email field with 'a@b.ru' on #email
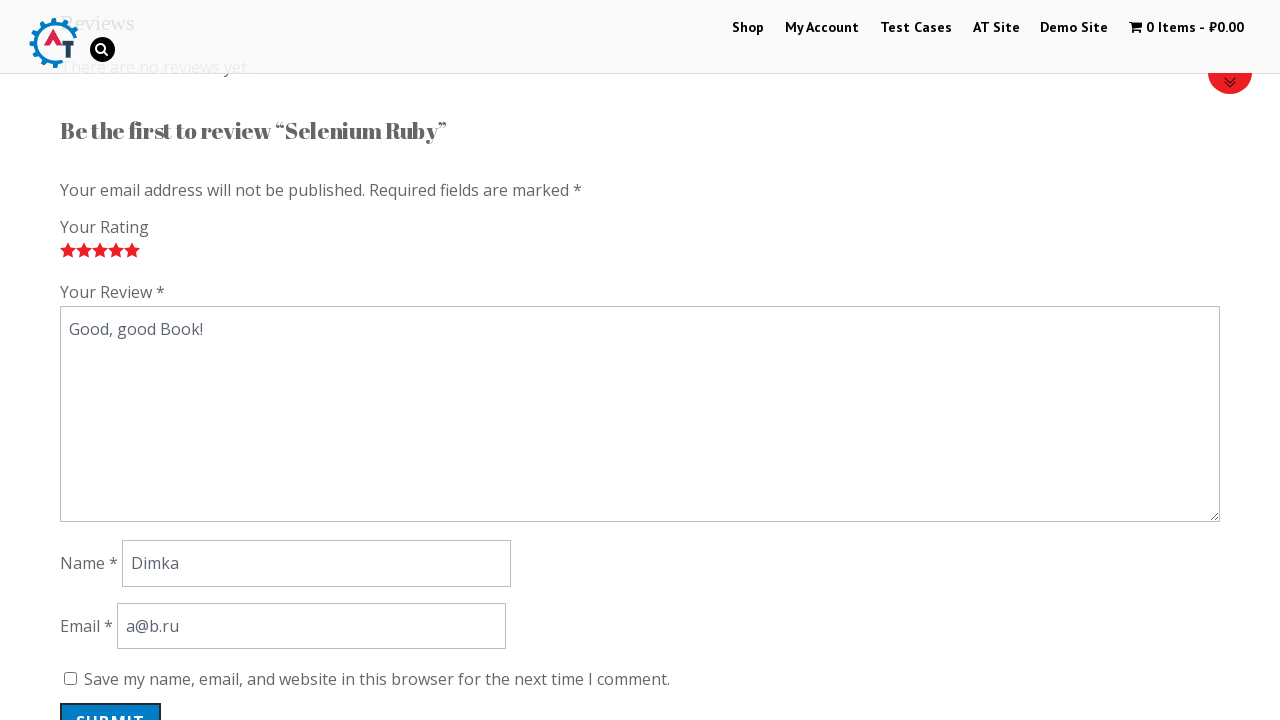

Clicked submit button to submit the review at (111, 700) on #submit
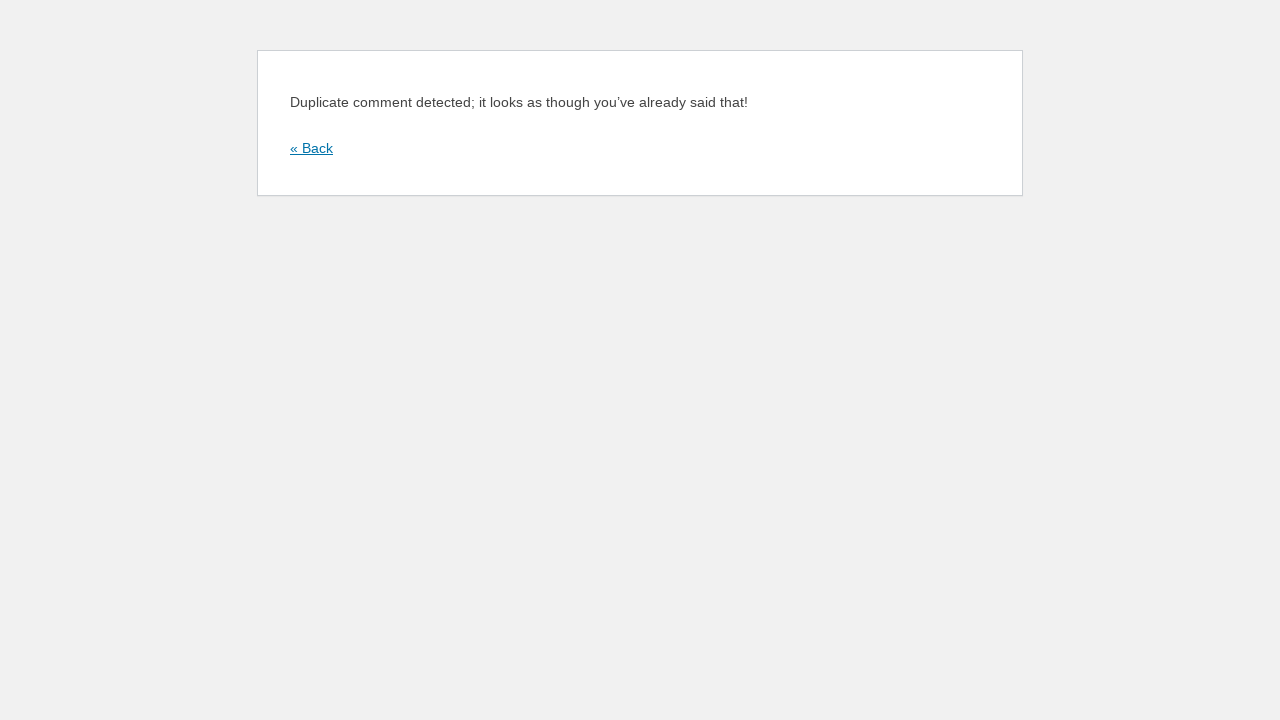

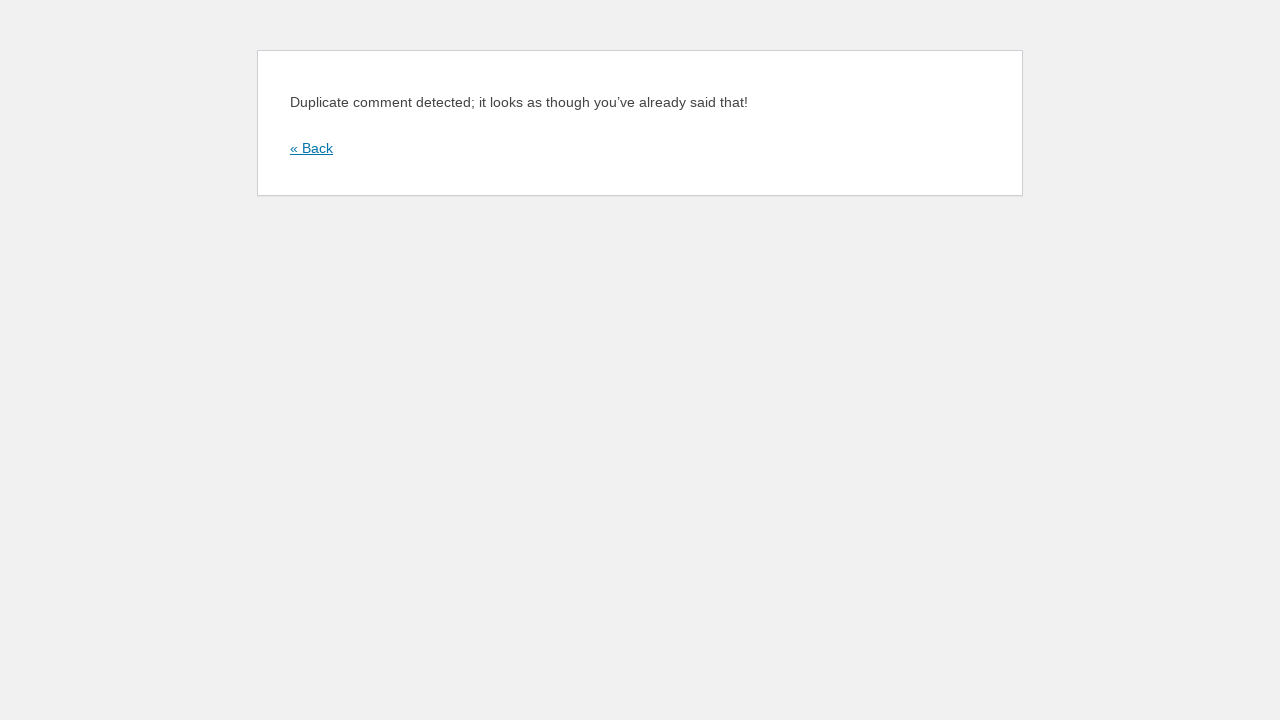